Tests drag and drop by moving an element by specific pixel offset (160, 30) within an iframe

Starting URL: https://jqueryui.com/droppable/

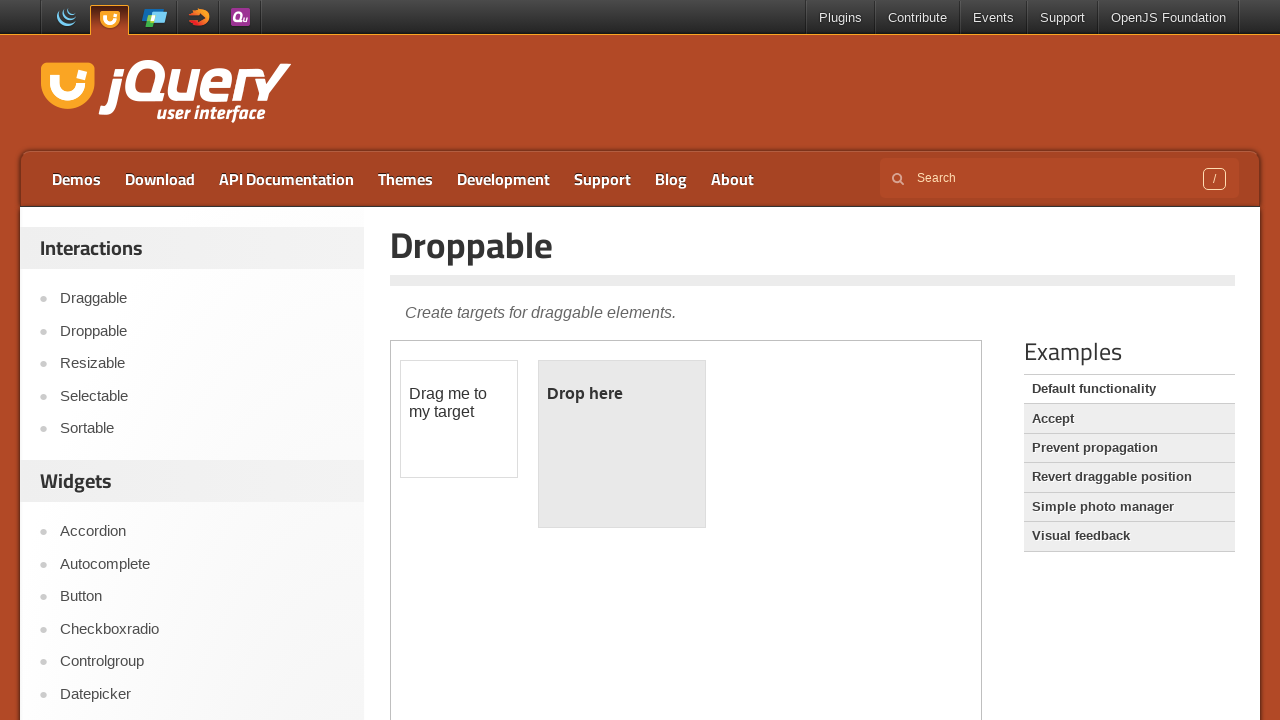

Located iframe containing drag-drop elements
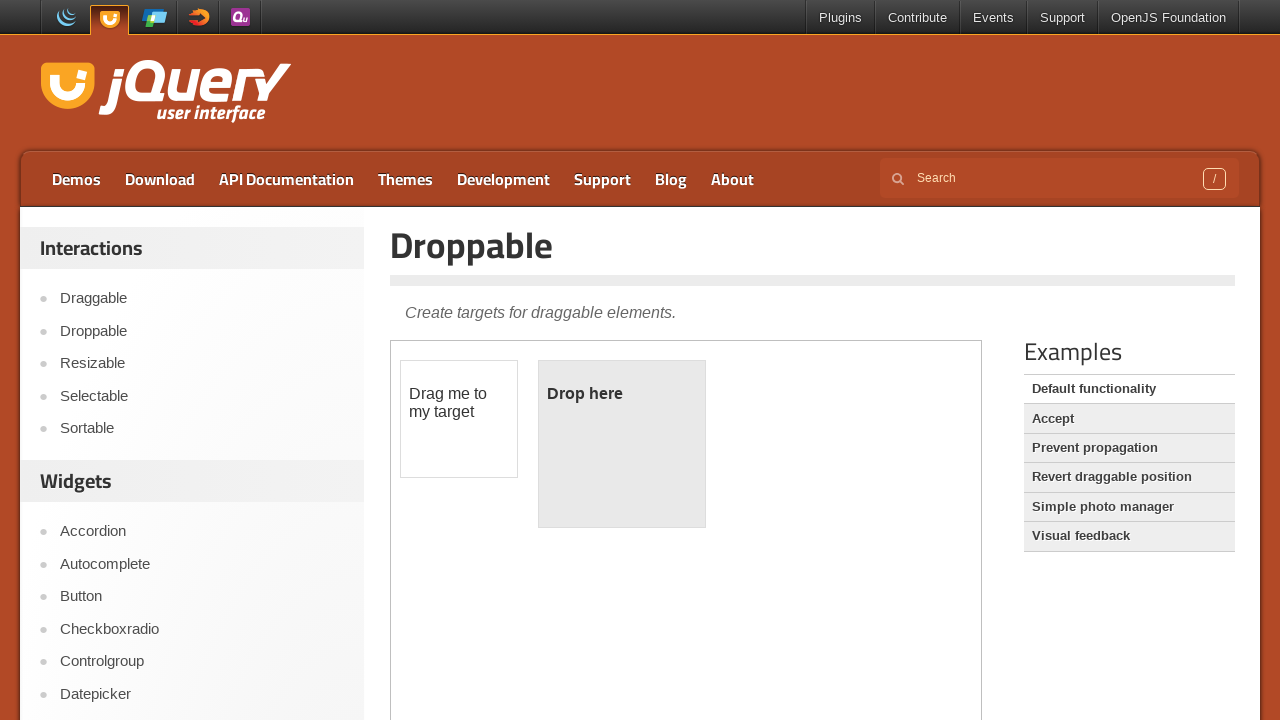

Located draggable element
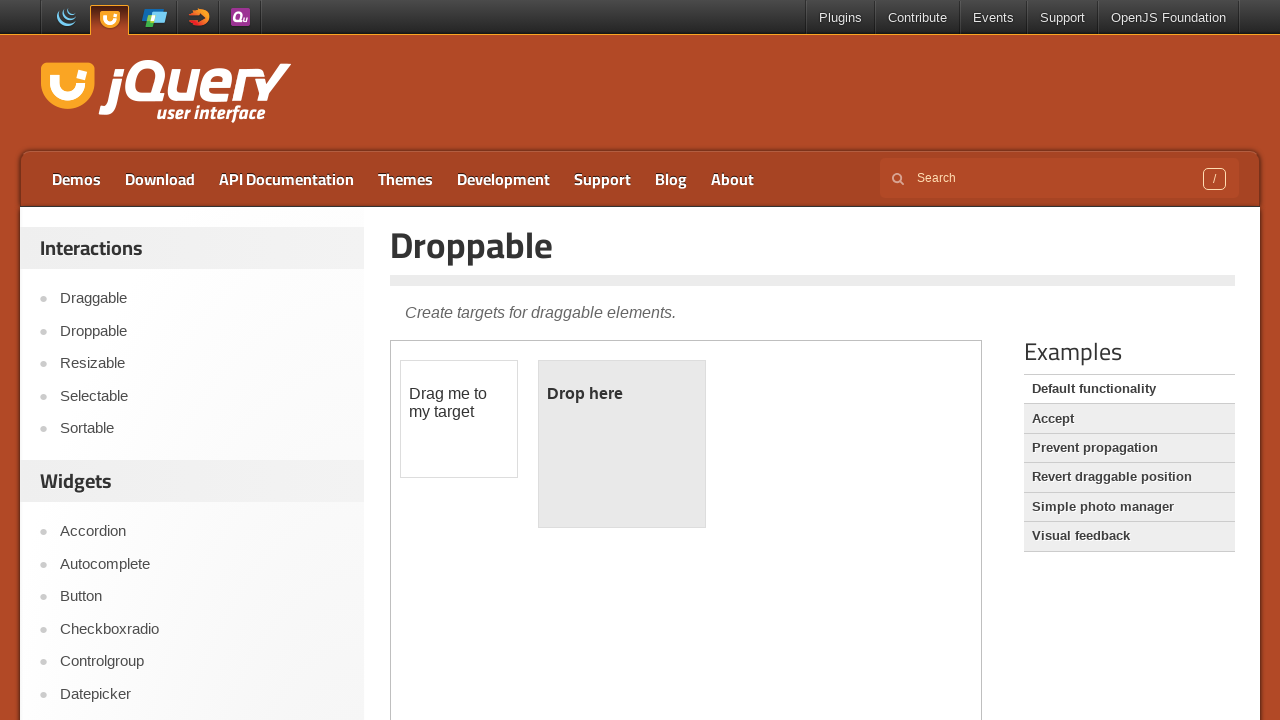

Retrieved bounding box of draggable element
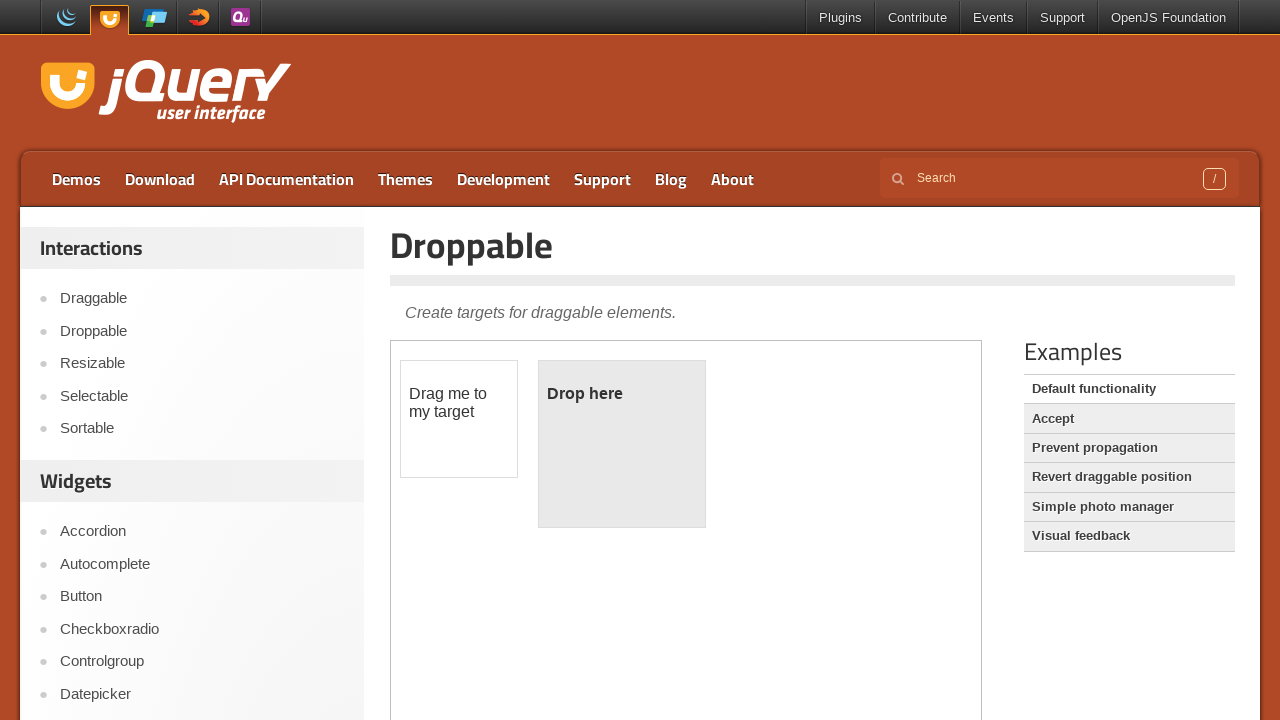

Moved mouse to center of draggable element at (459, 419)
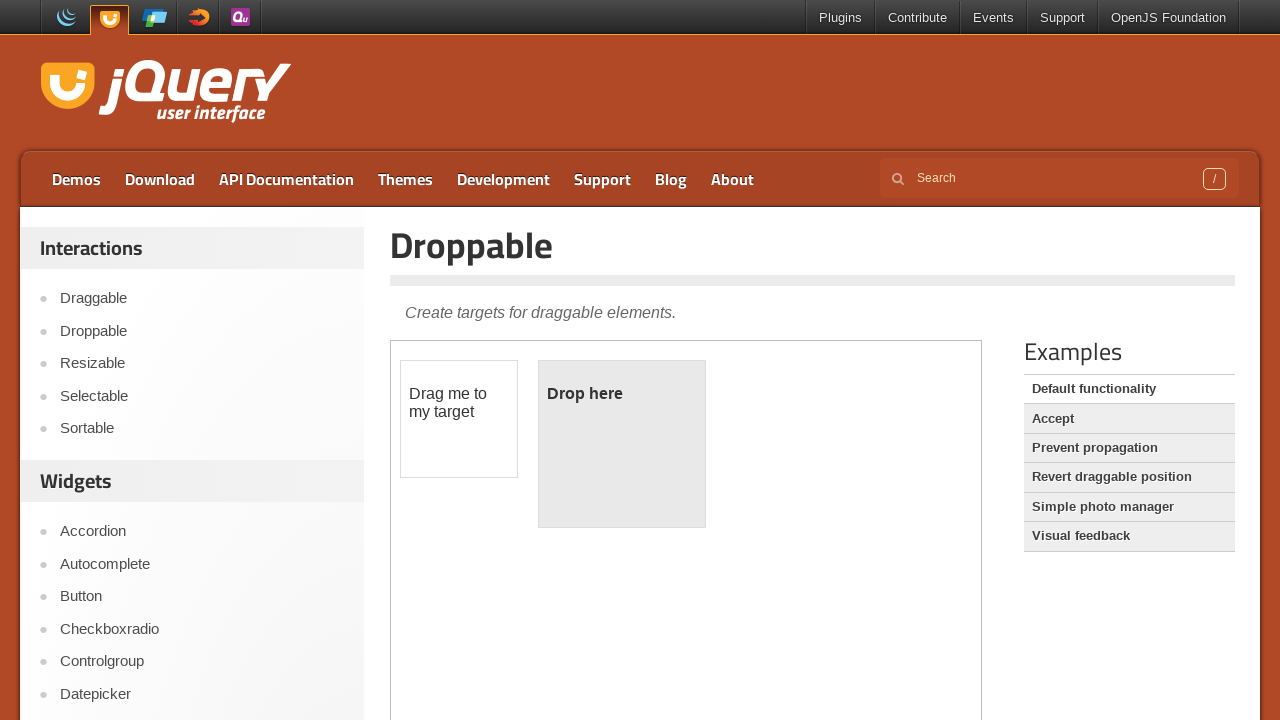

Pressed down mouse button on draggable element at (459, 419)
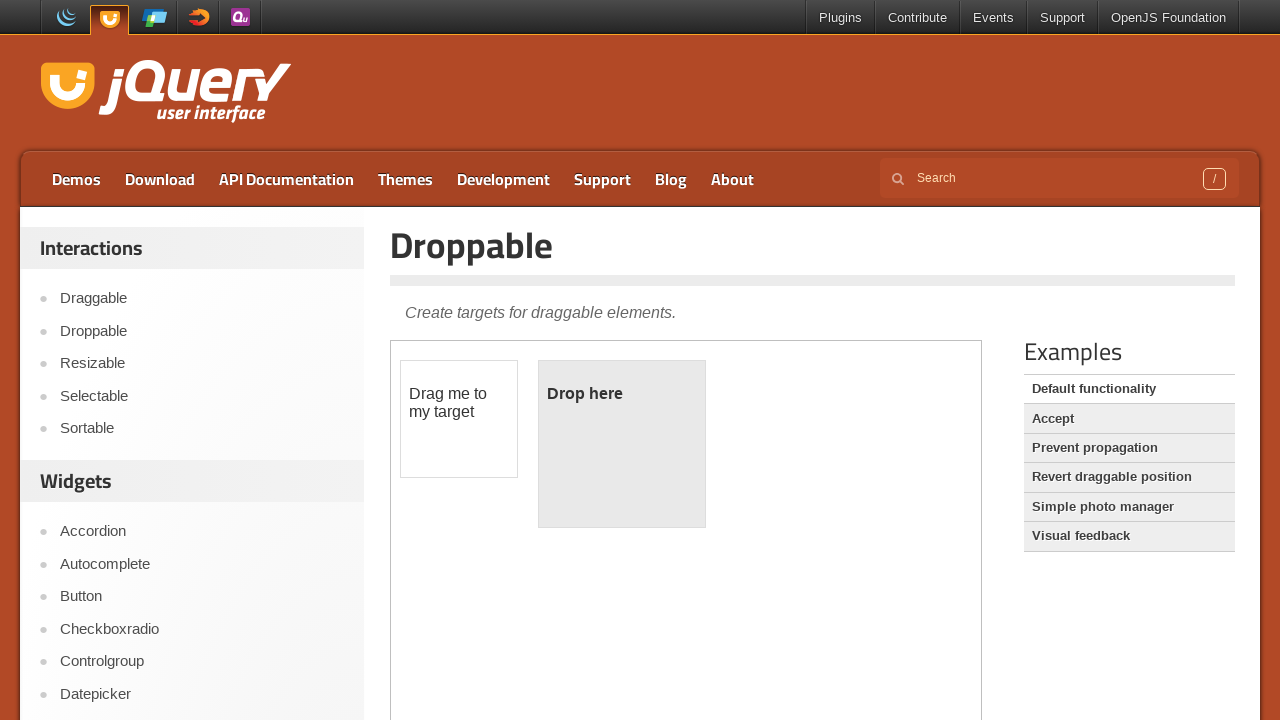

Moved mouse by offset (160, 30) to drag element at (619, 449)
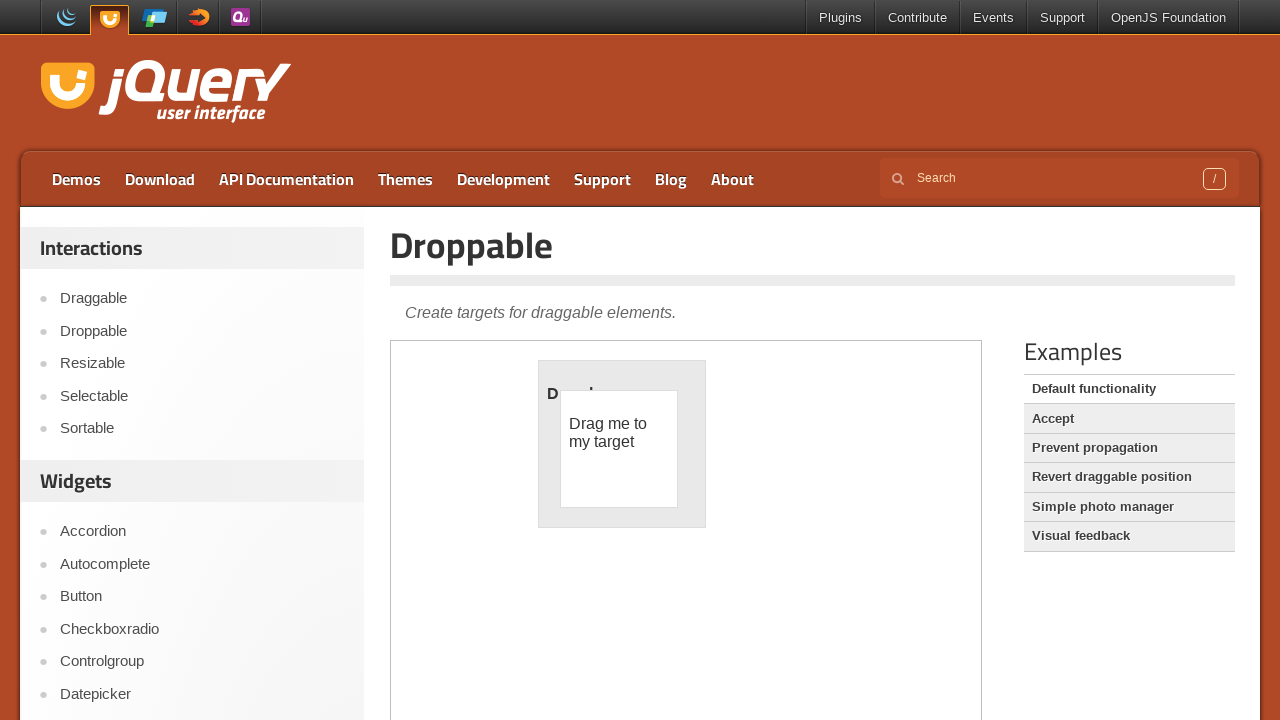

Released mouse button, completing drag and drop operation at (619, 449)
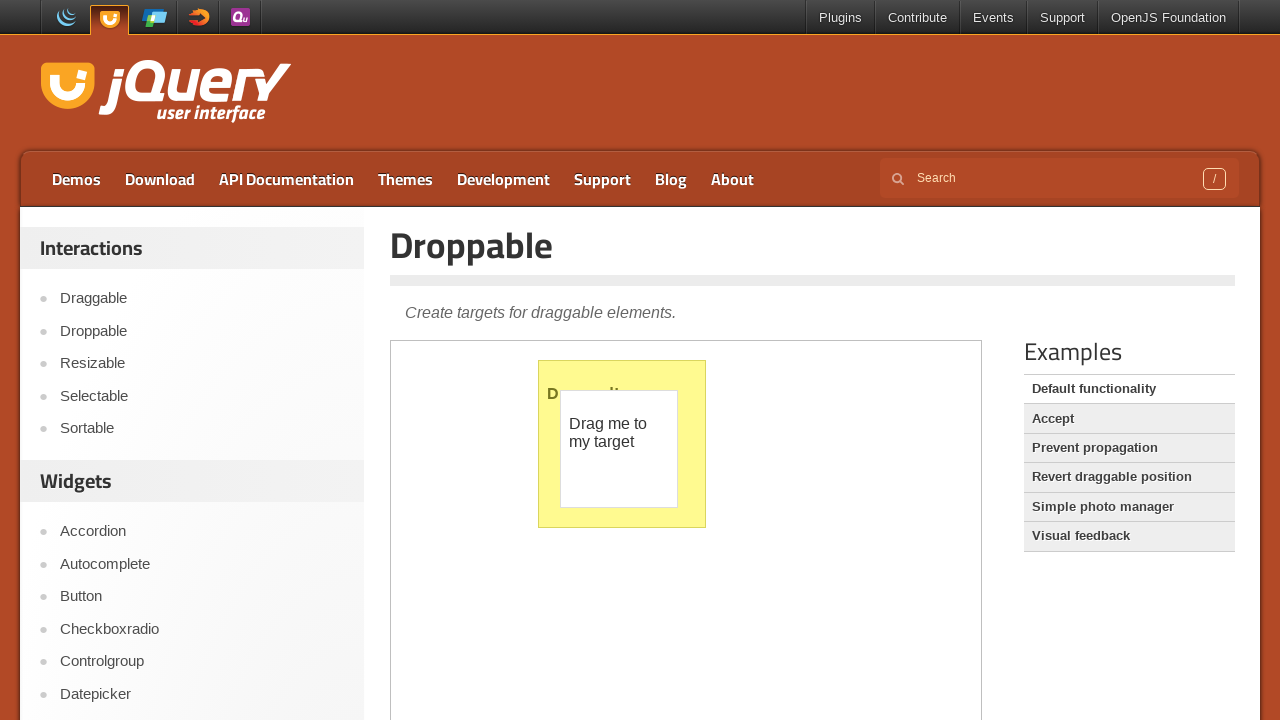

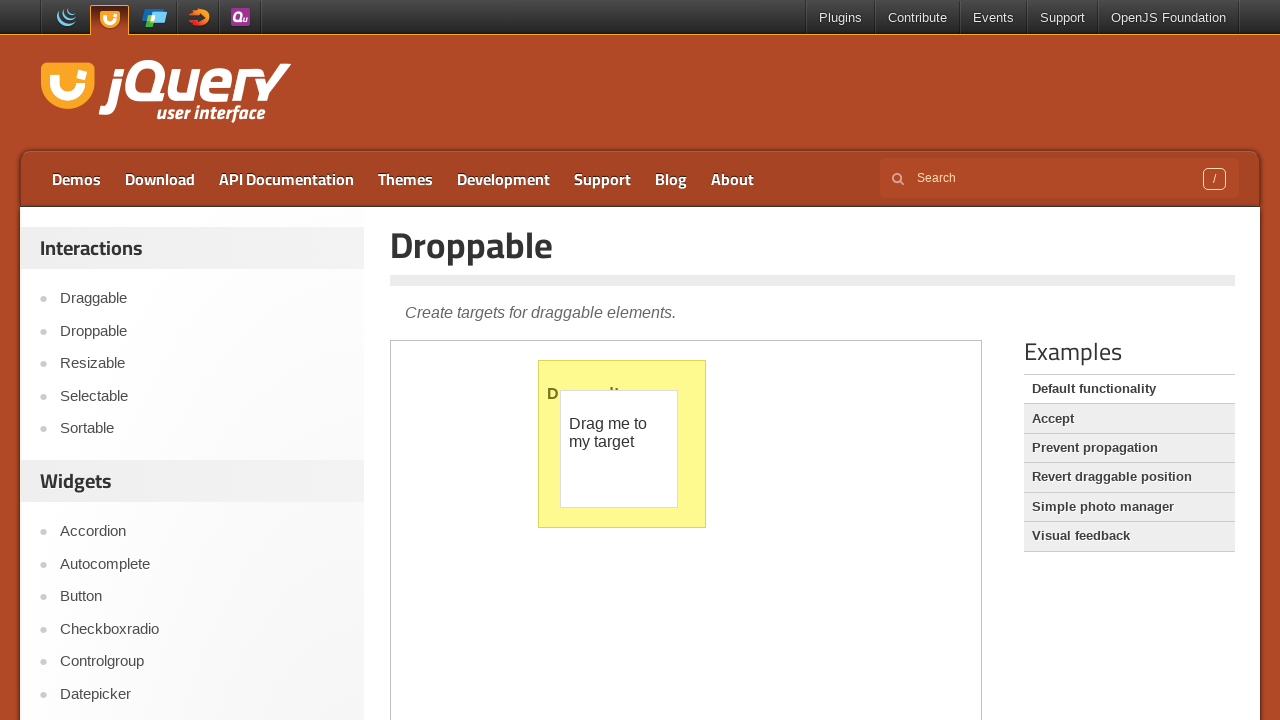